Tests that the Name field accepts a string with spaces (full name)

Starting URL: https://tc-1-final-parte1.vercel.app/

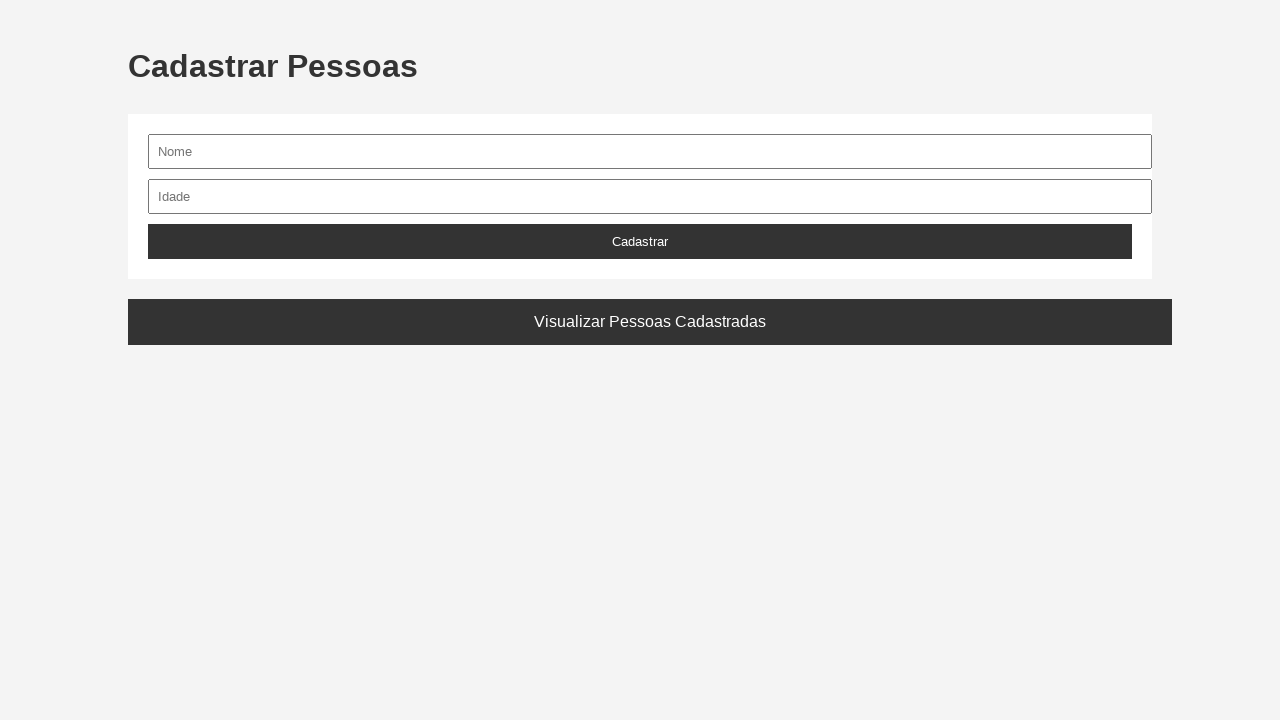

Filled Nome field with full name containing spaces: 'Tiago de Lemos' on #nome
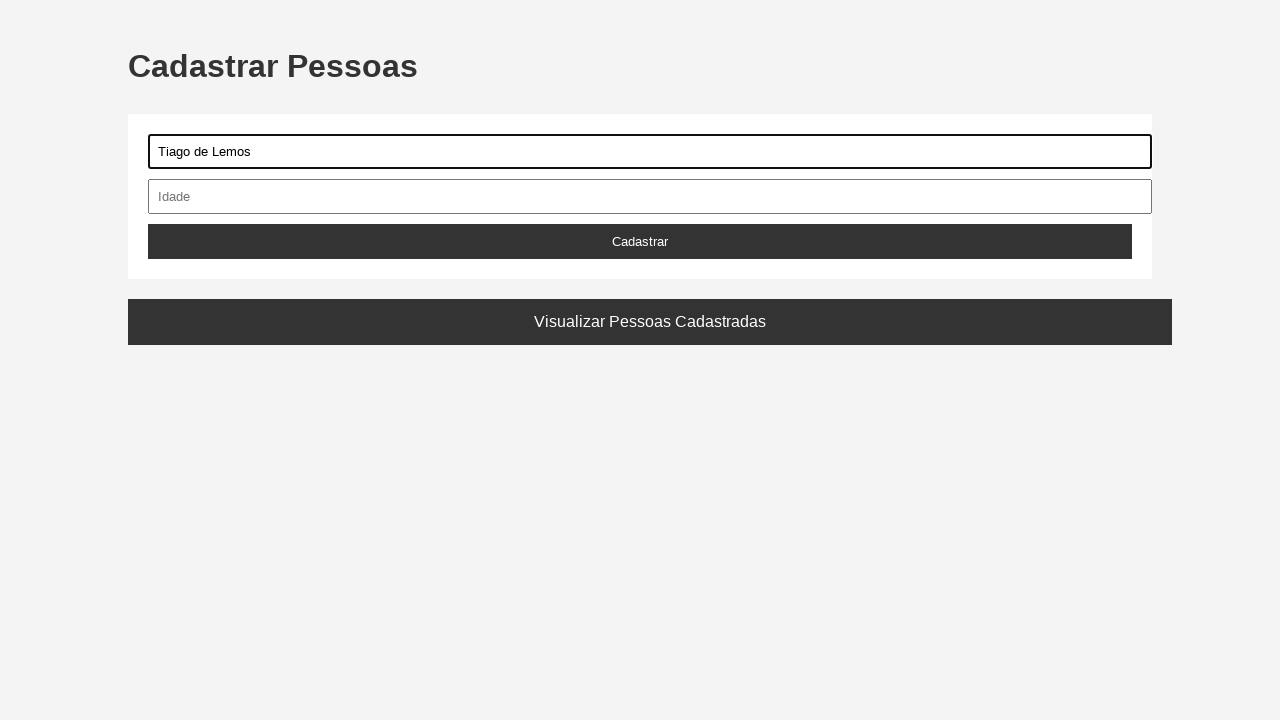

Retrieved current value from Nome field
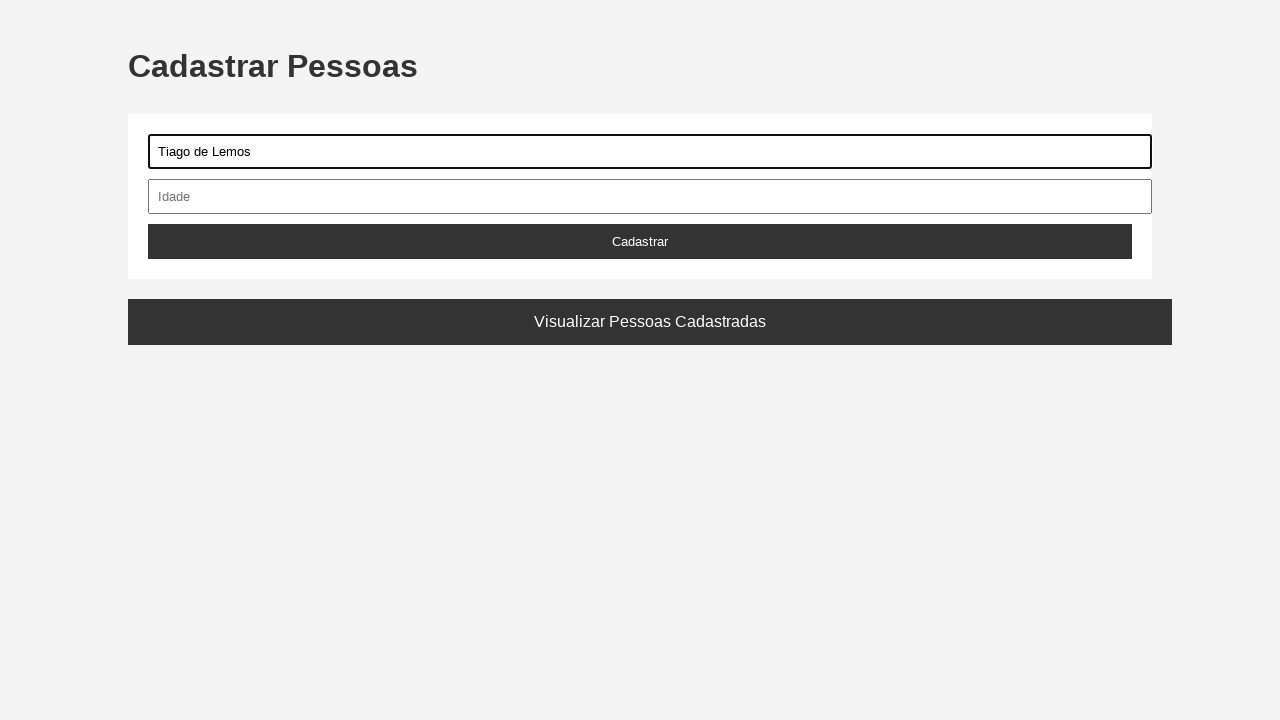

Verified that Nome field contains the expected value 'Tiago de Lemos'
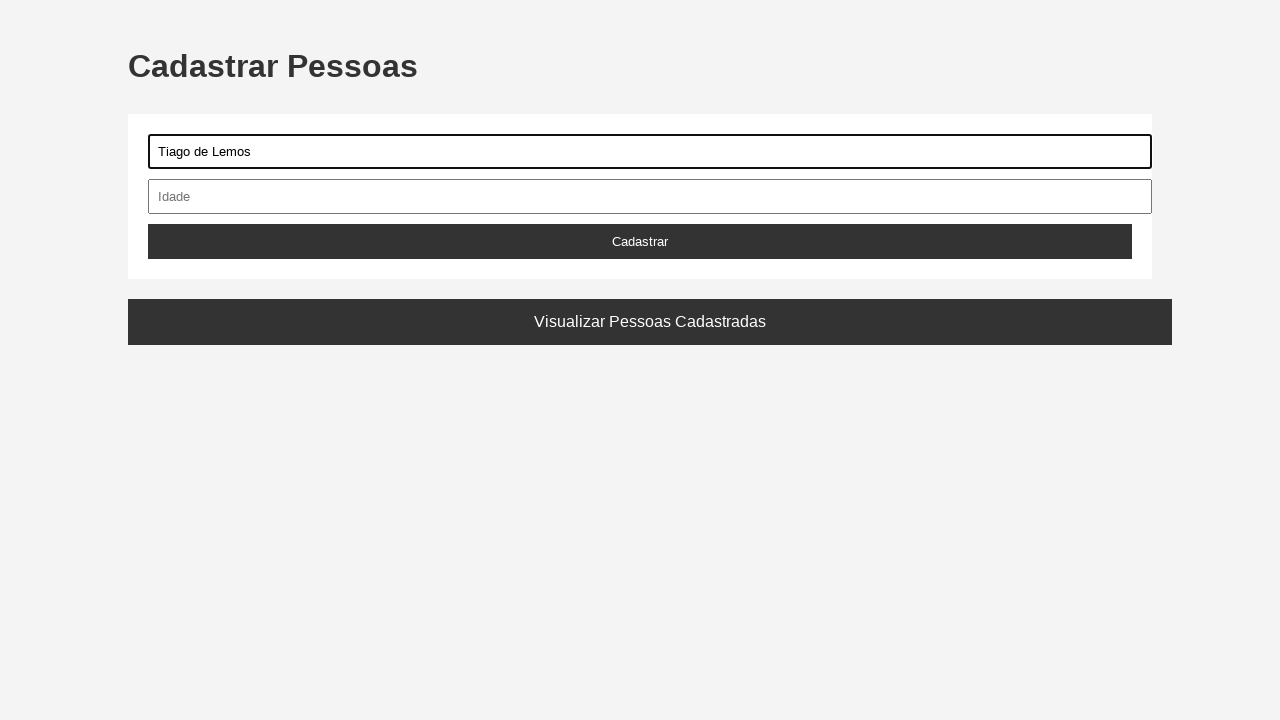

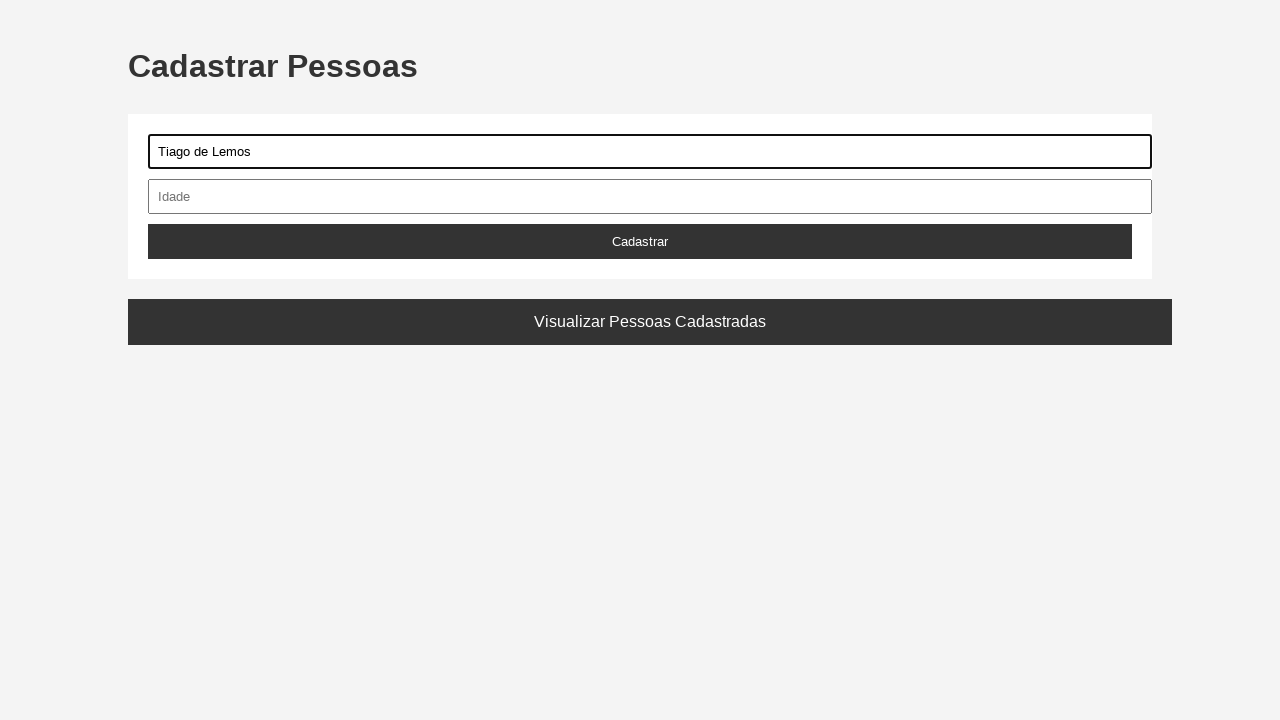